Tests JavaScript alert handling on a practice site by triggering a simple alert and accepting it, then triggering a confirmation alert and dismissing it.

Starting URL: https://rahulshettyacademy.com/AutomationPractice/

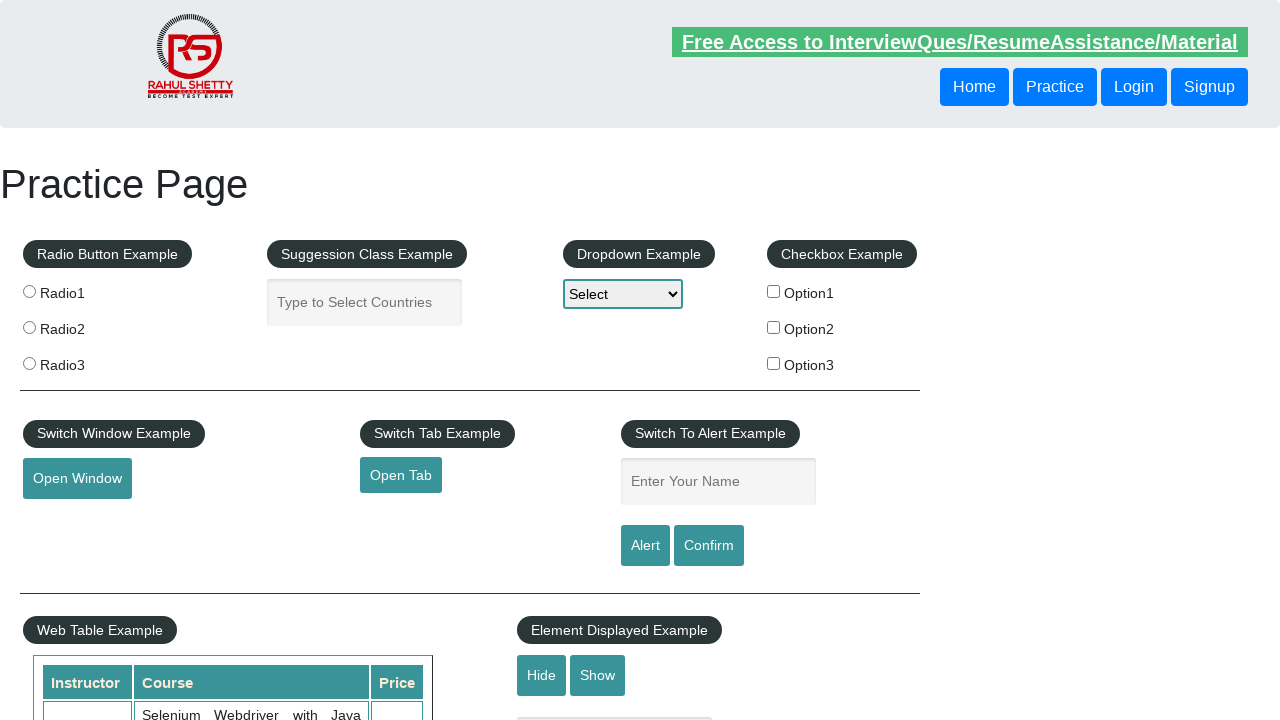

Filled name field with 'rahul' for simple alert test on #name
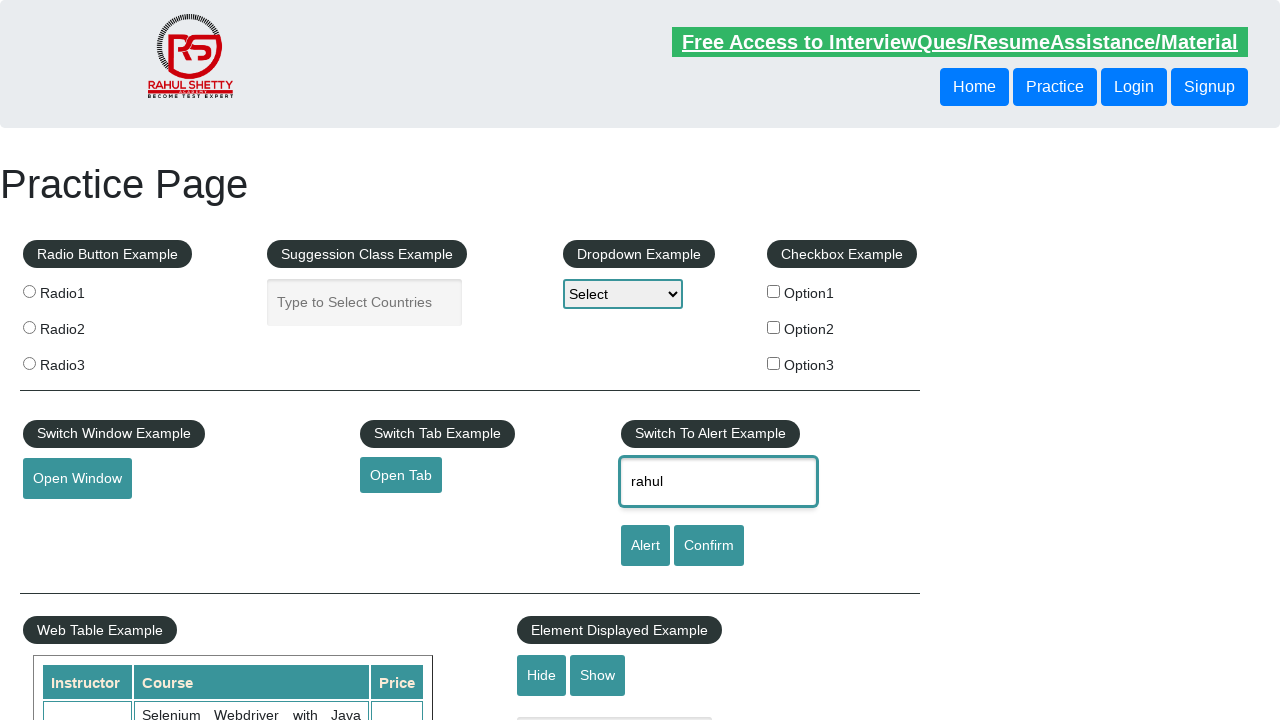

Set up dialog handler to accept simple alert
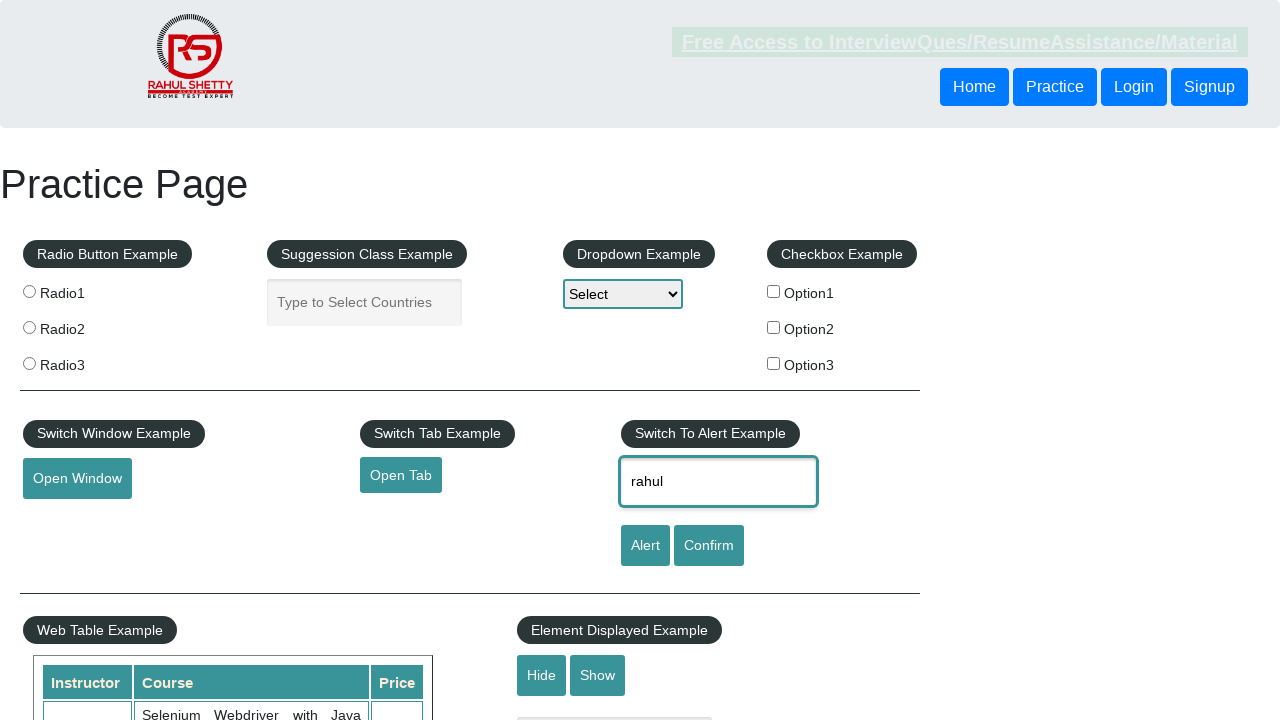

Clicked alert button to trigger simple alert at (645, 546) on #alertbtn
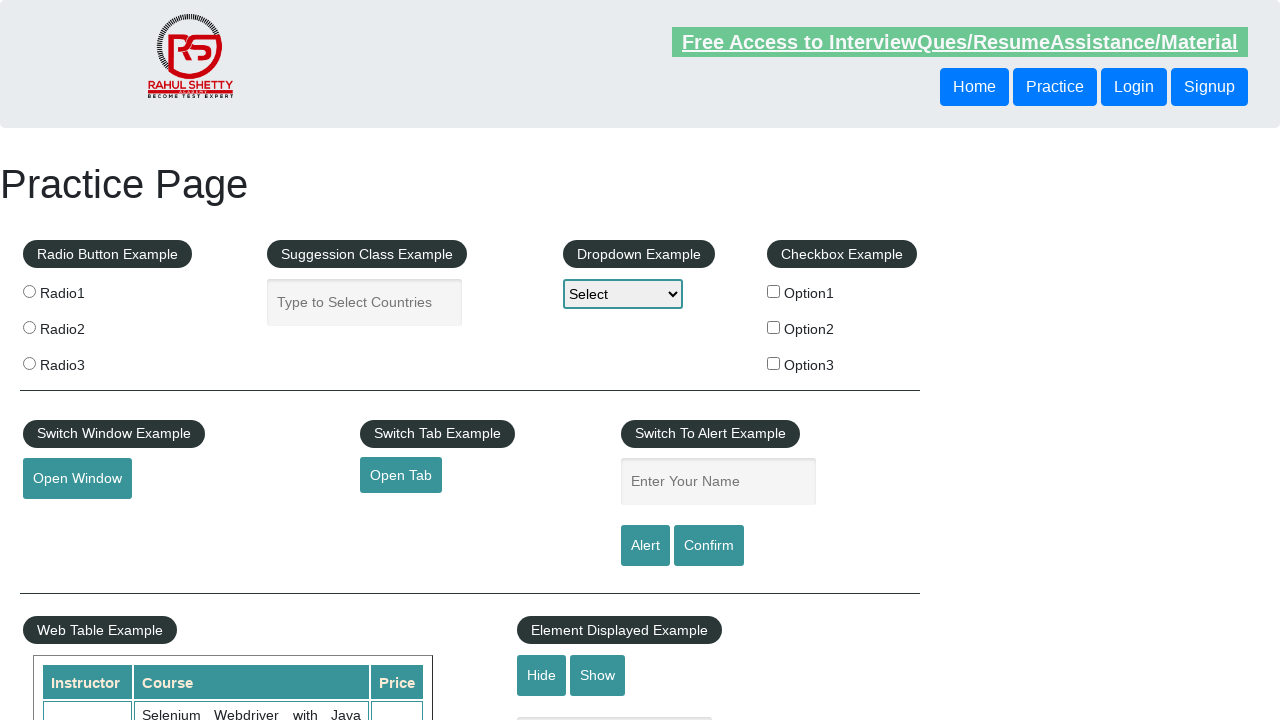

Waited for simple alert to be processed
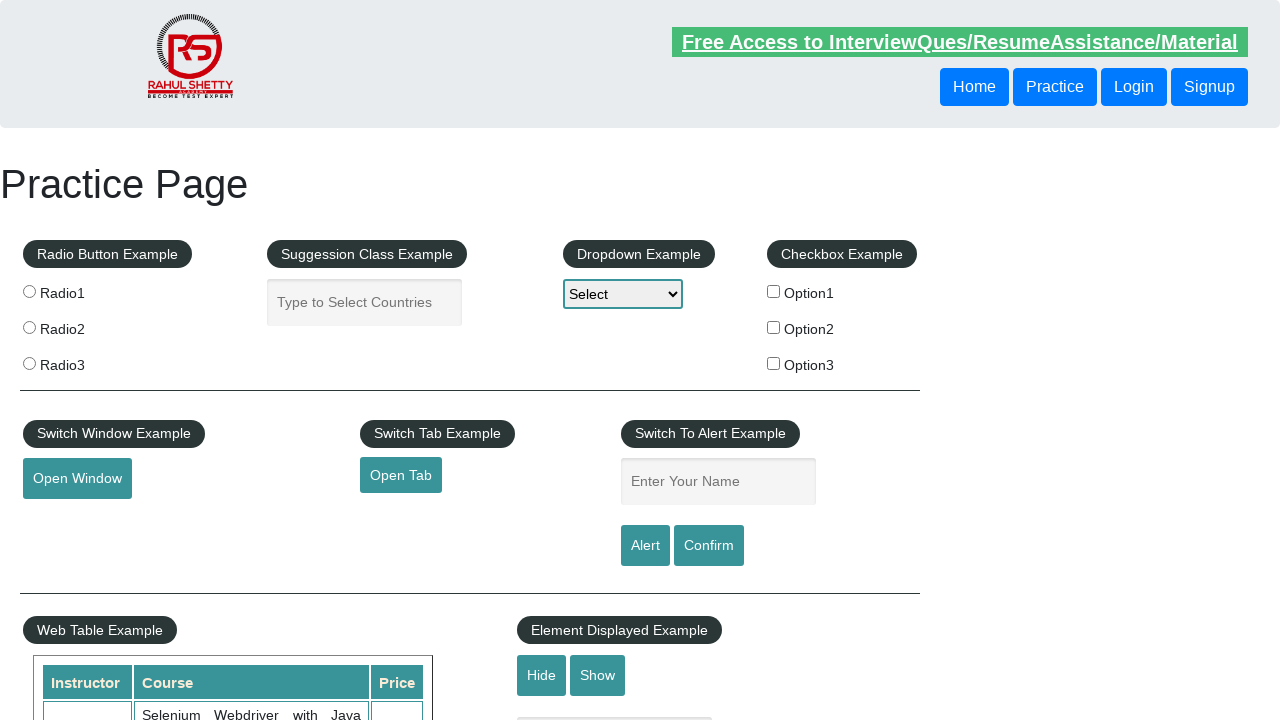

Filled name field again with 'rahul' for confirmation alert test on #name
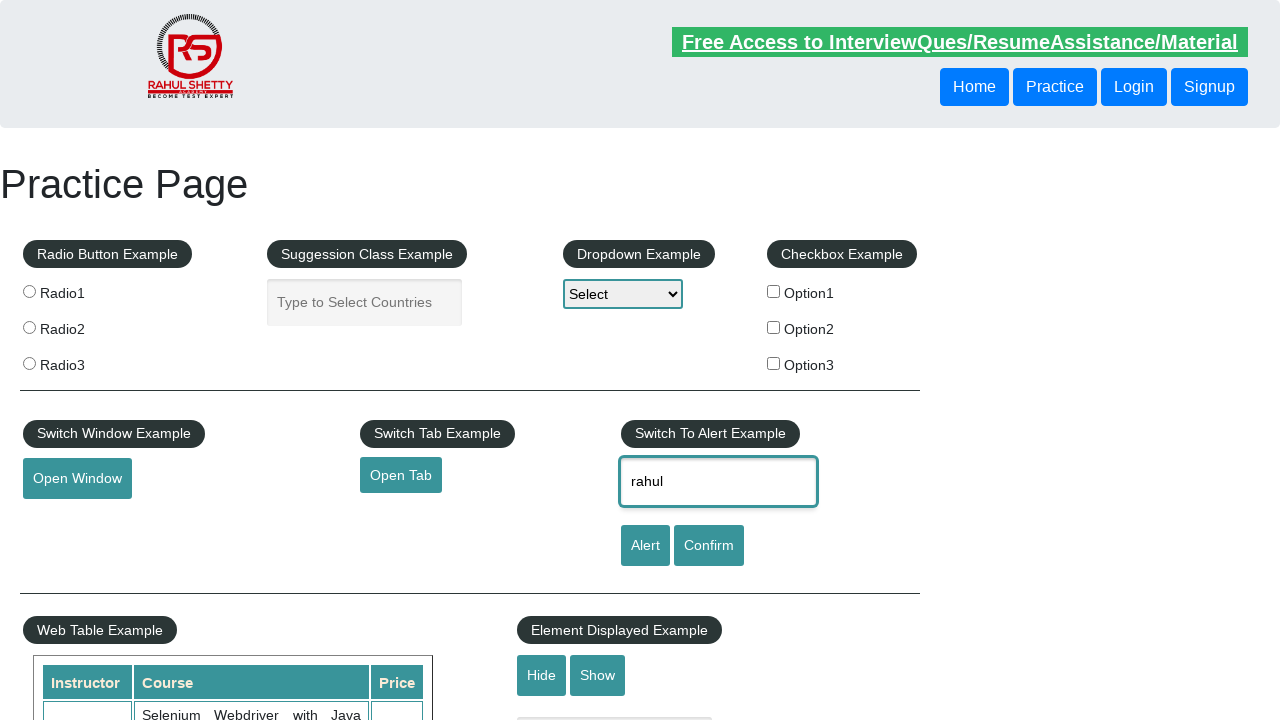

Set up dialog handler to dismiss confirmation alert
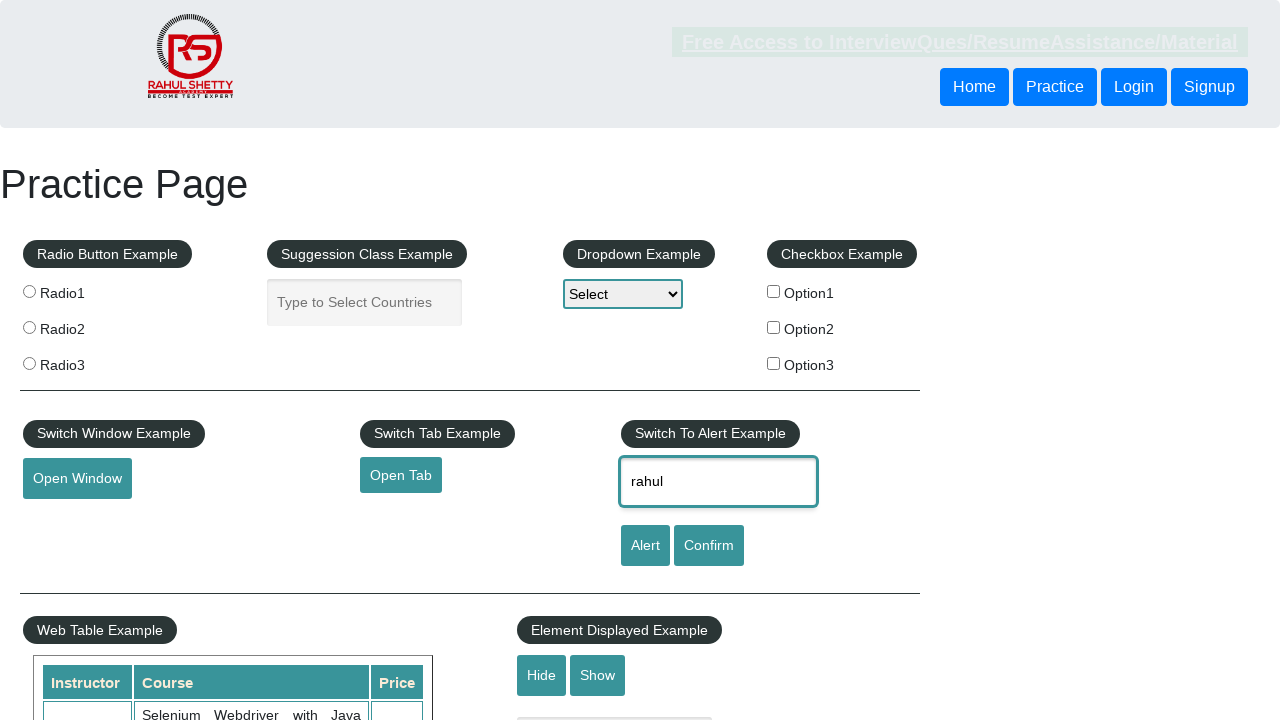

Clicked confirm button to trigger confirmation alert at (709, 546) on #confirmbtn
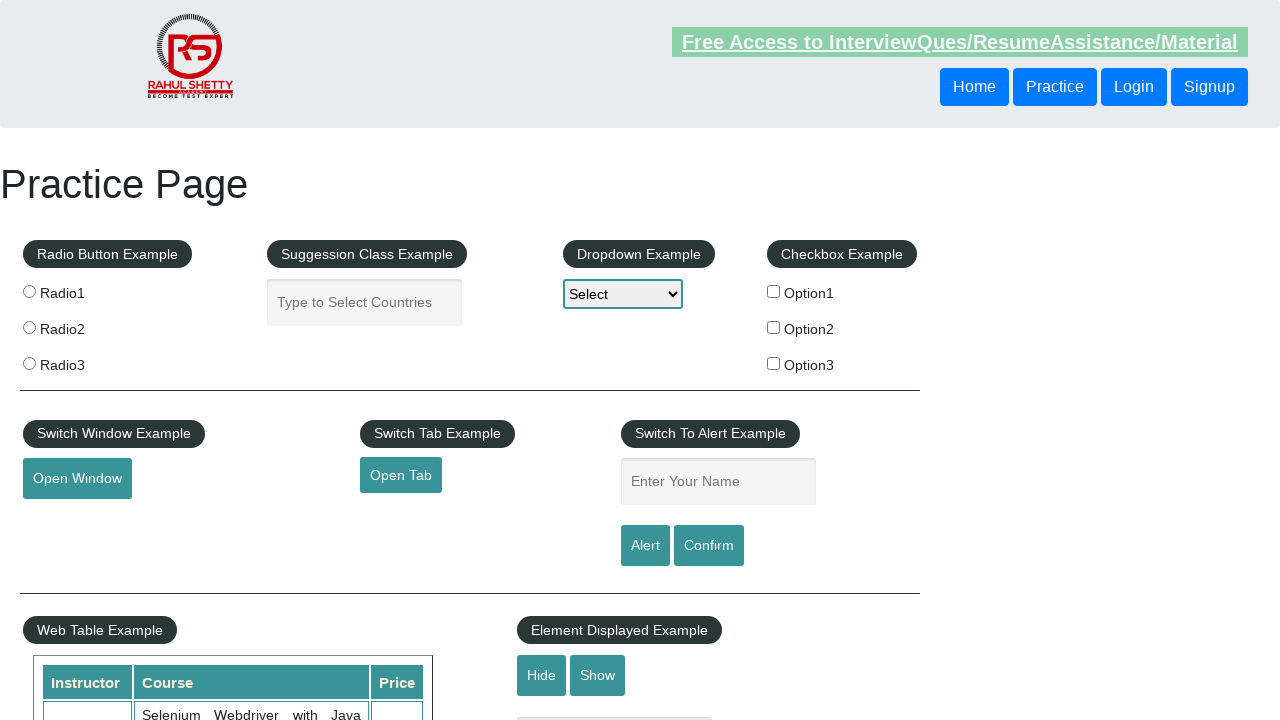

Waited for confirmation alert to be processed
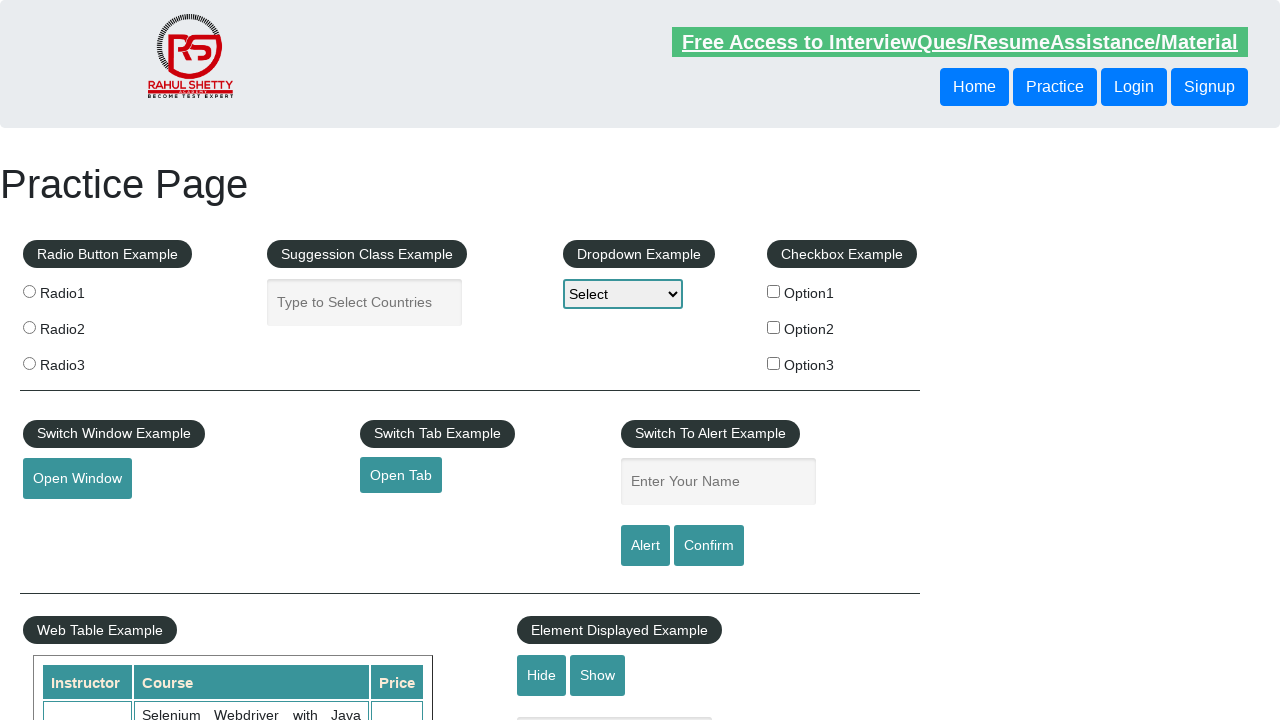

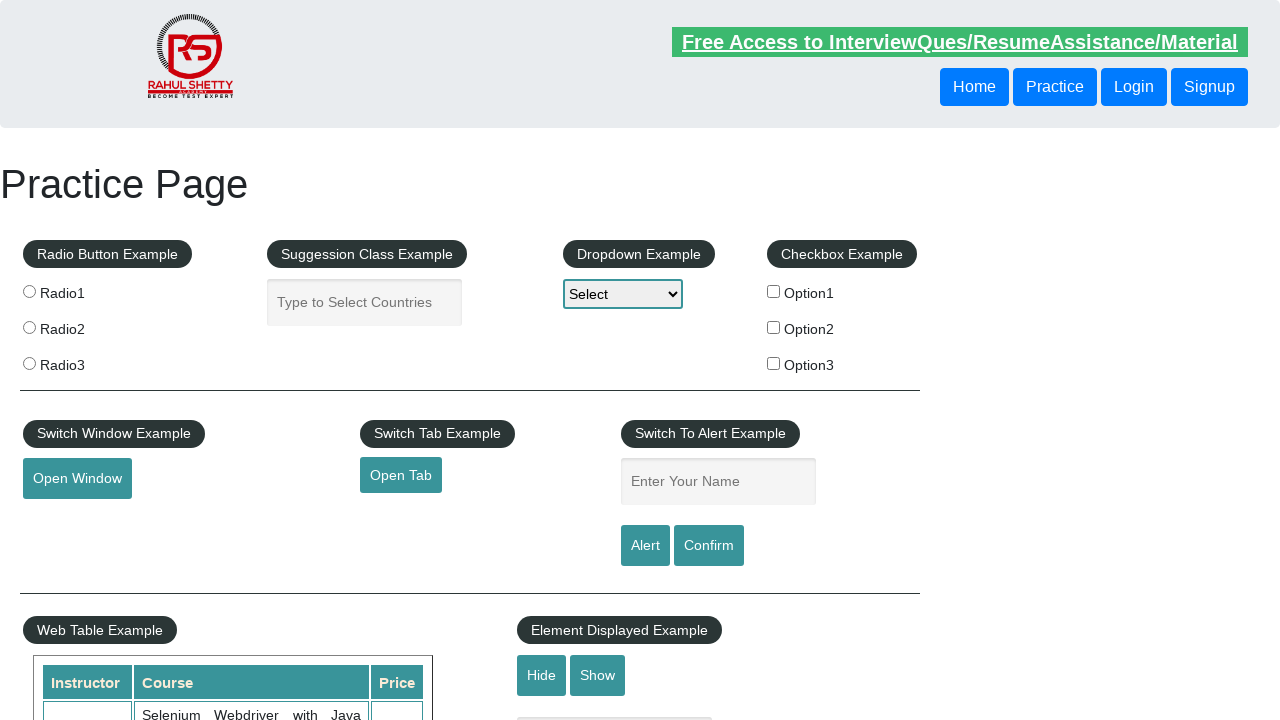